Tests drag-and-drop functionality by dragging an element from a source location and dropping it onto a target drop zone.

Starting URL: https://crossbrowsertesting.github.io/drag-and-drop.html

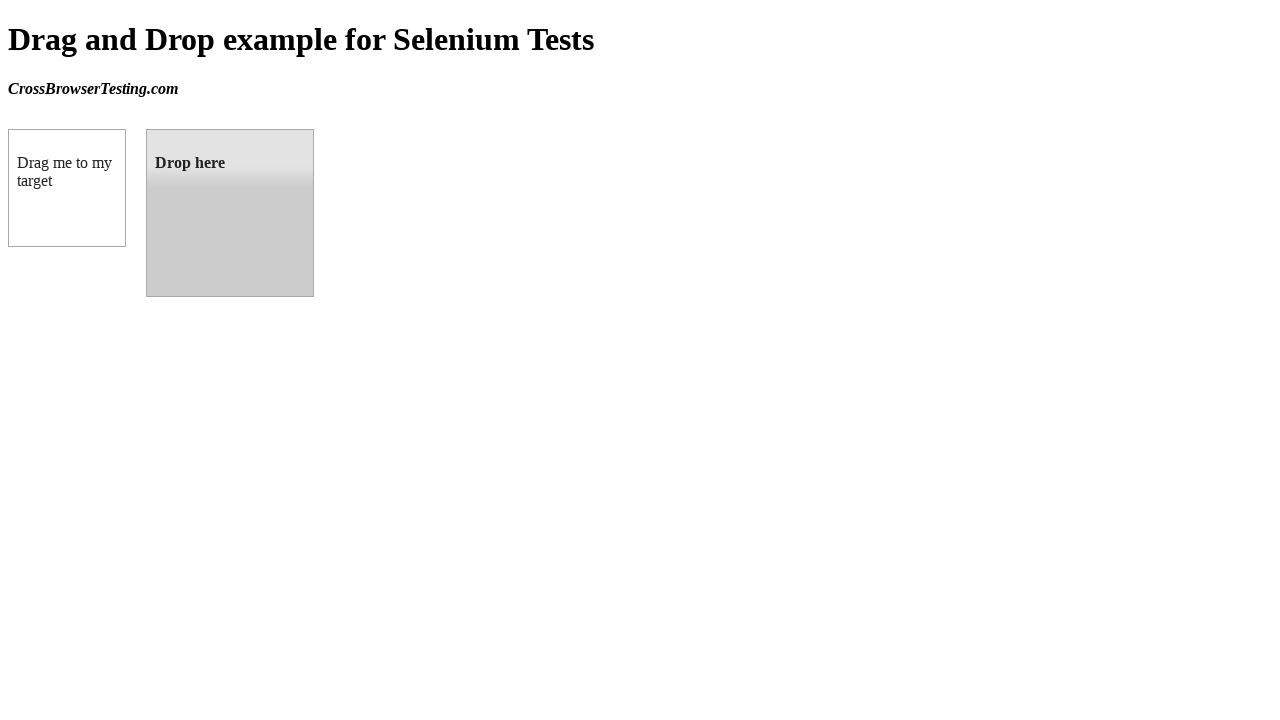

Waited for draggable element to be visible
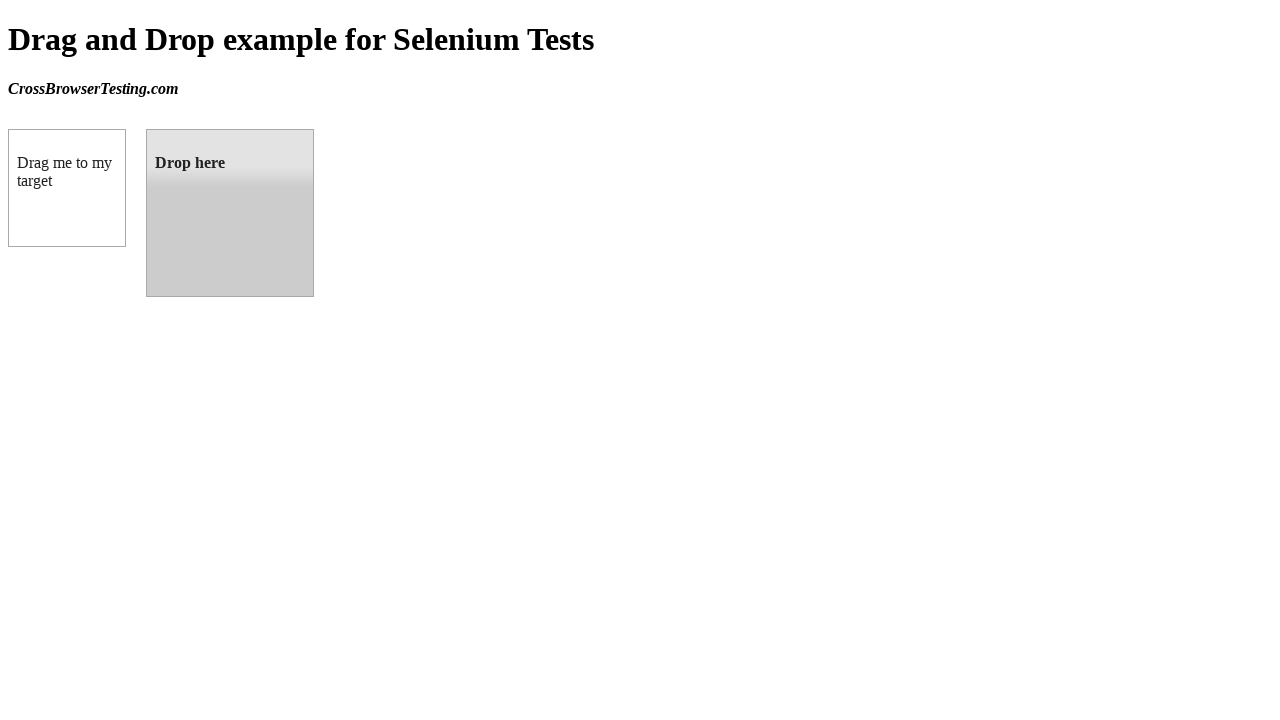

Waited for droppable element to be visible
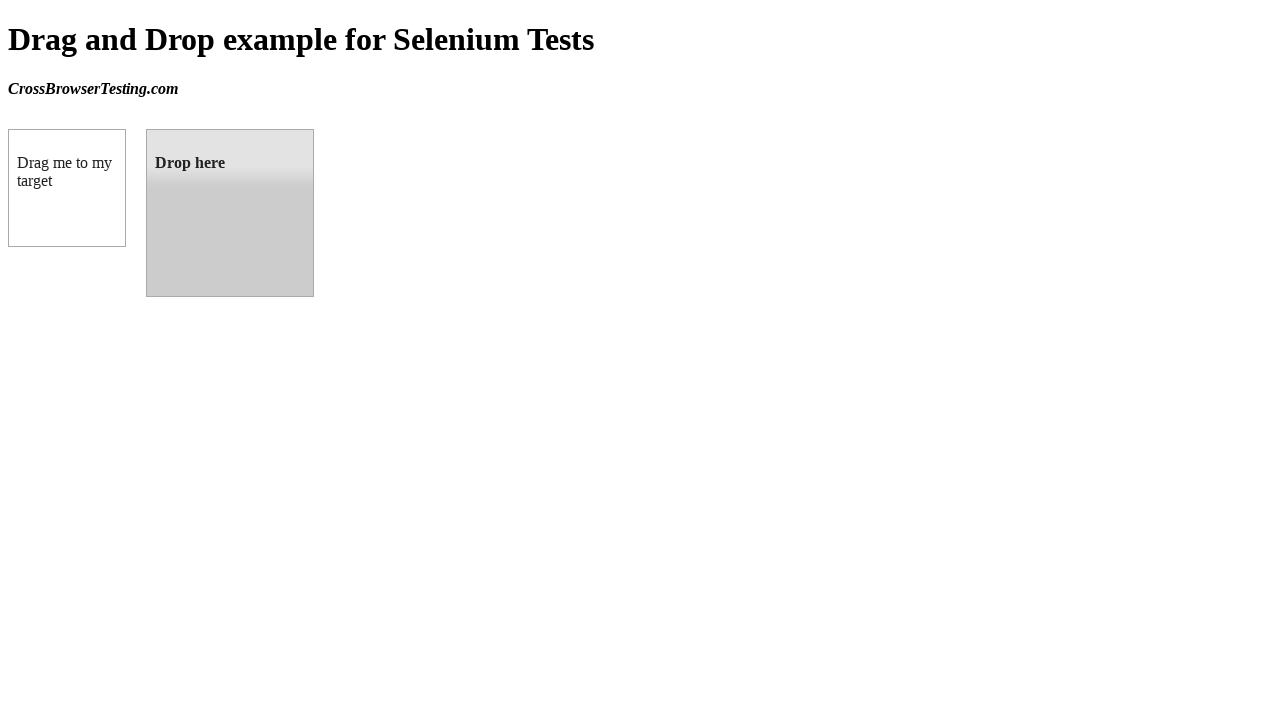

Located the draggable element
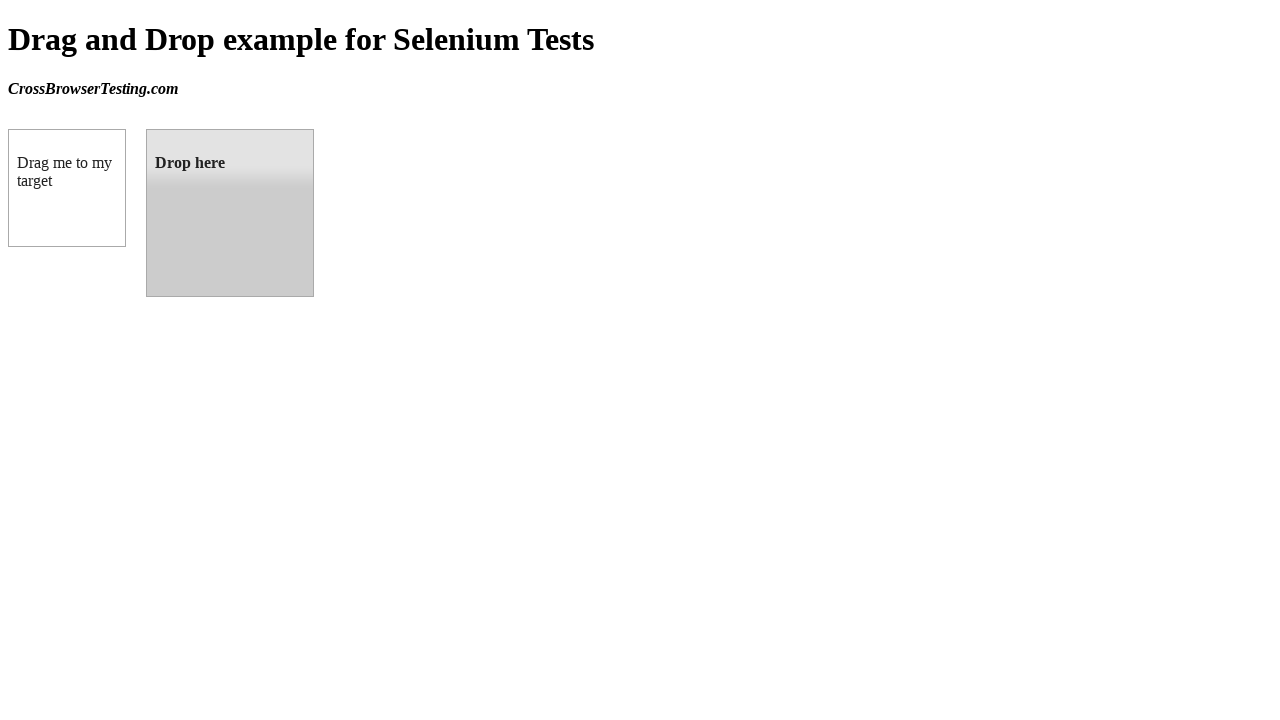

Located the droppable element
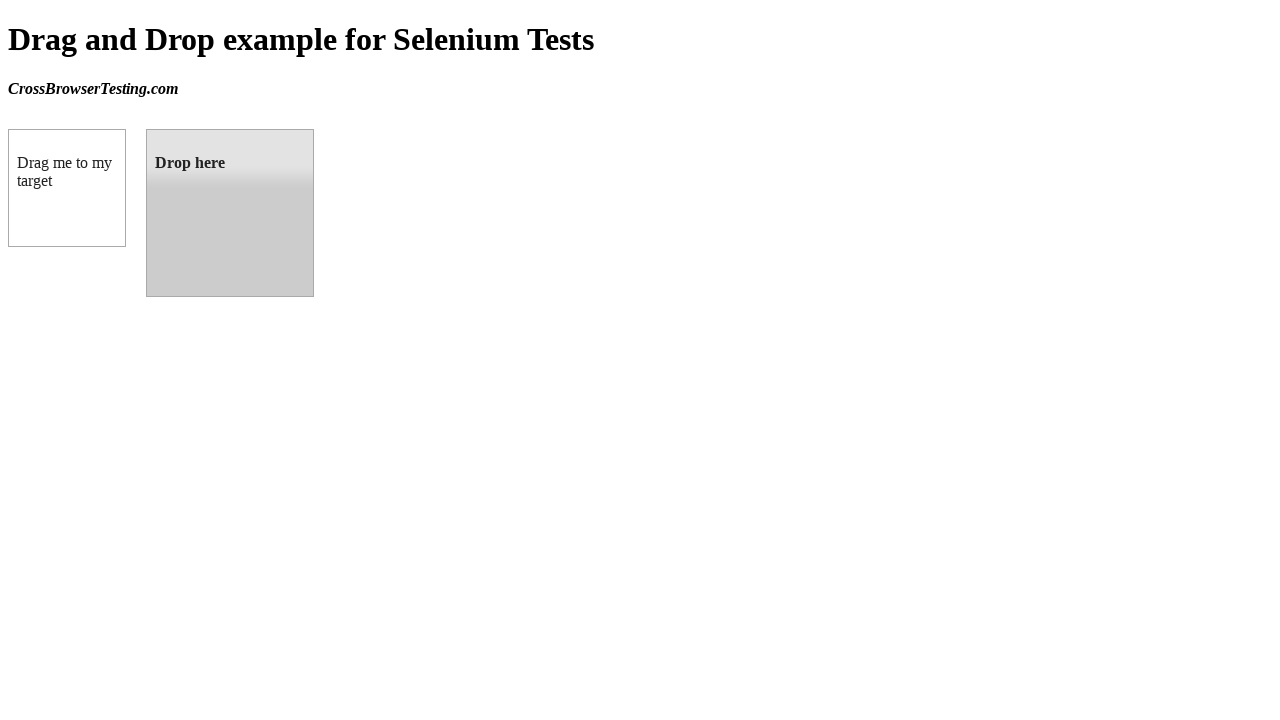

Dragged element from source to target drop zone at (230, 213)
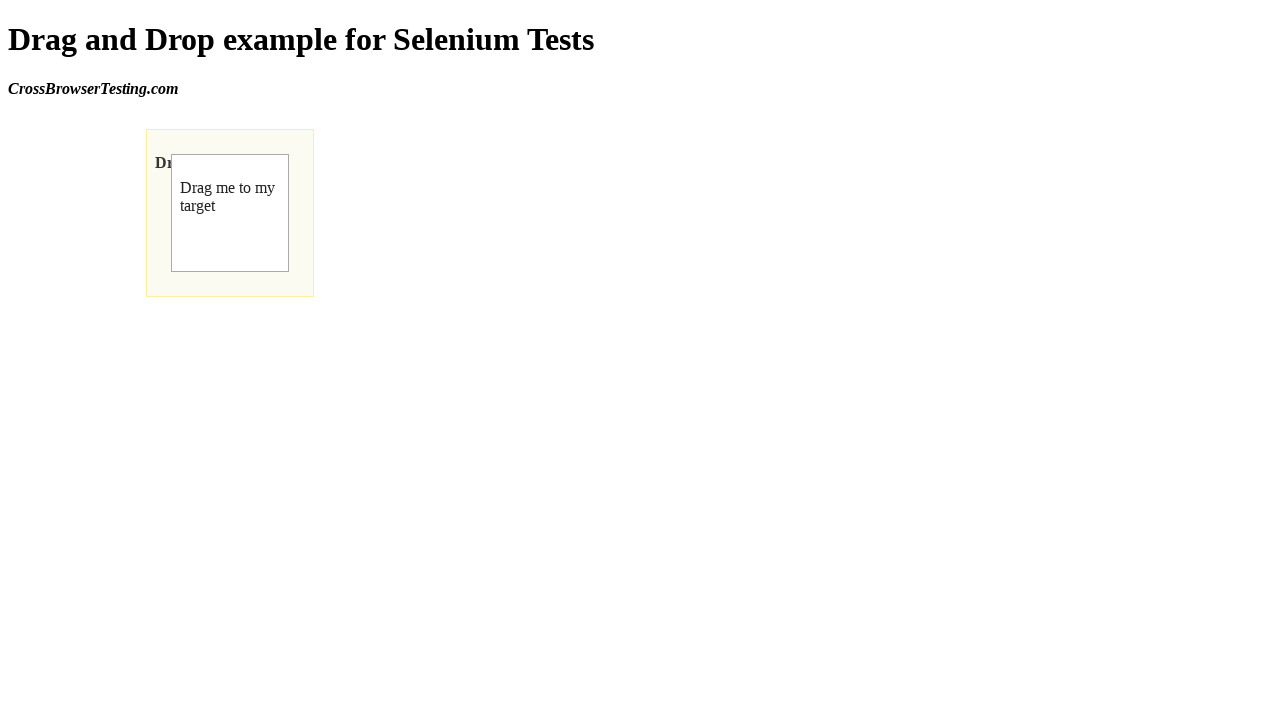

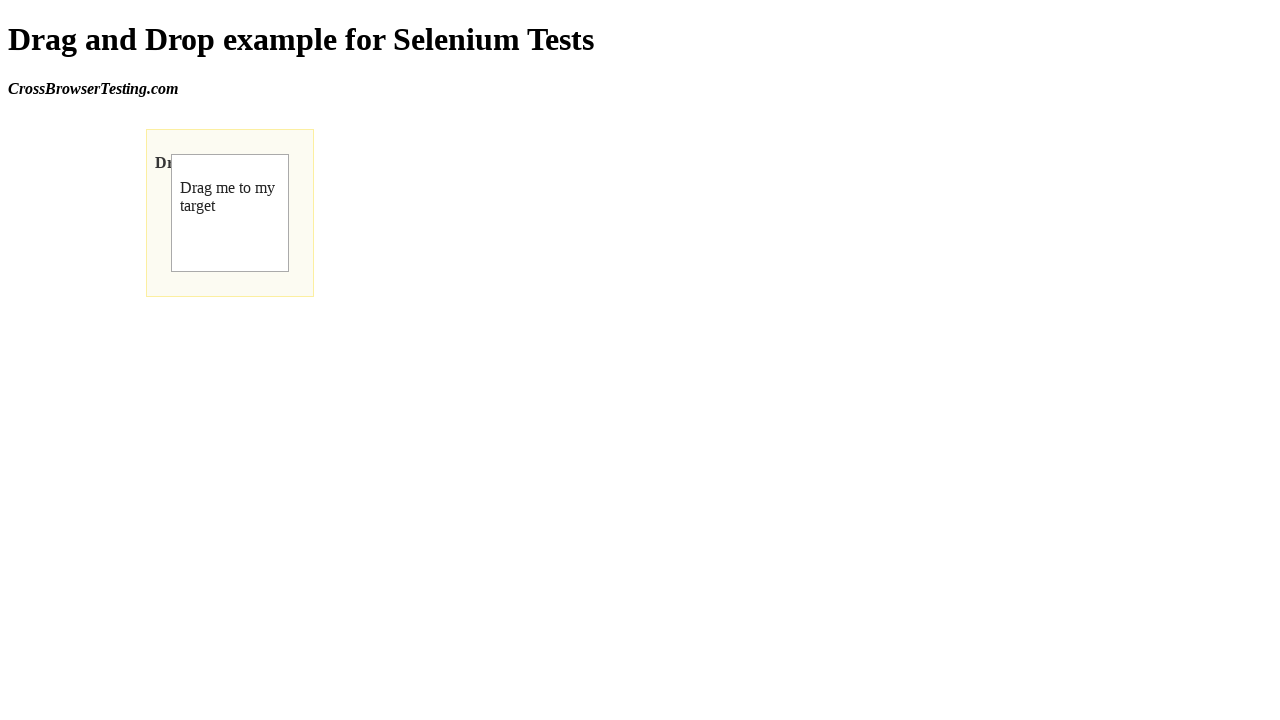